Tests that clicking the Add button without entering any text does not add a todo item, verifying the empty state message remains visible.

Starting URL: https://to-scooby-do-b1b9c.web.app/

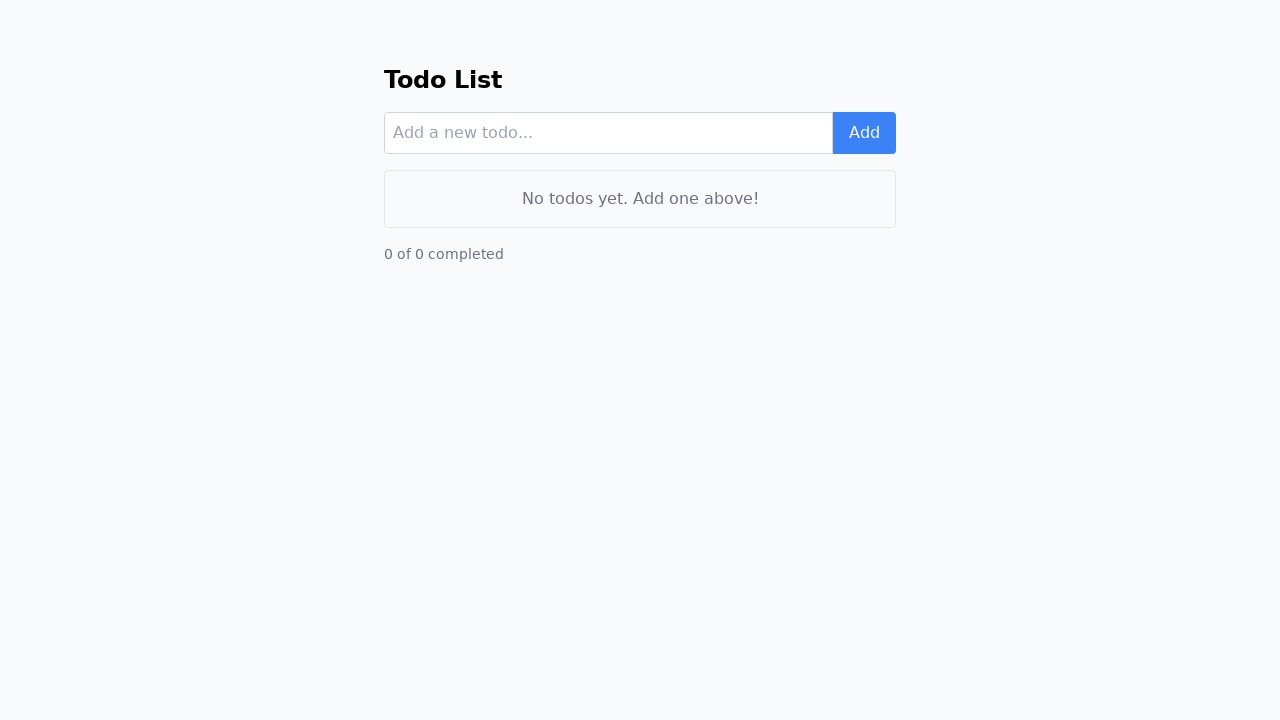

Application loaded and network idle
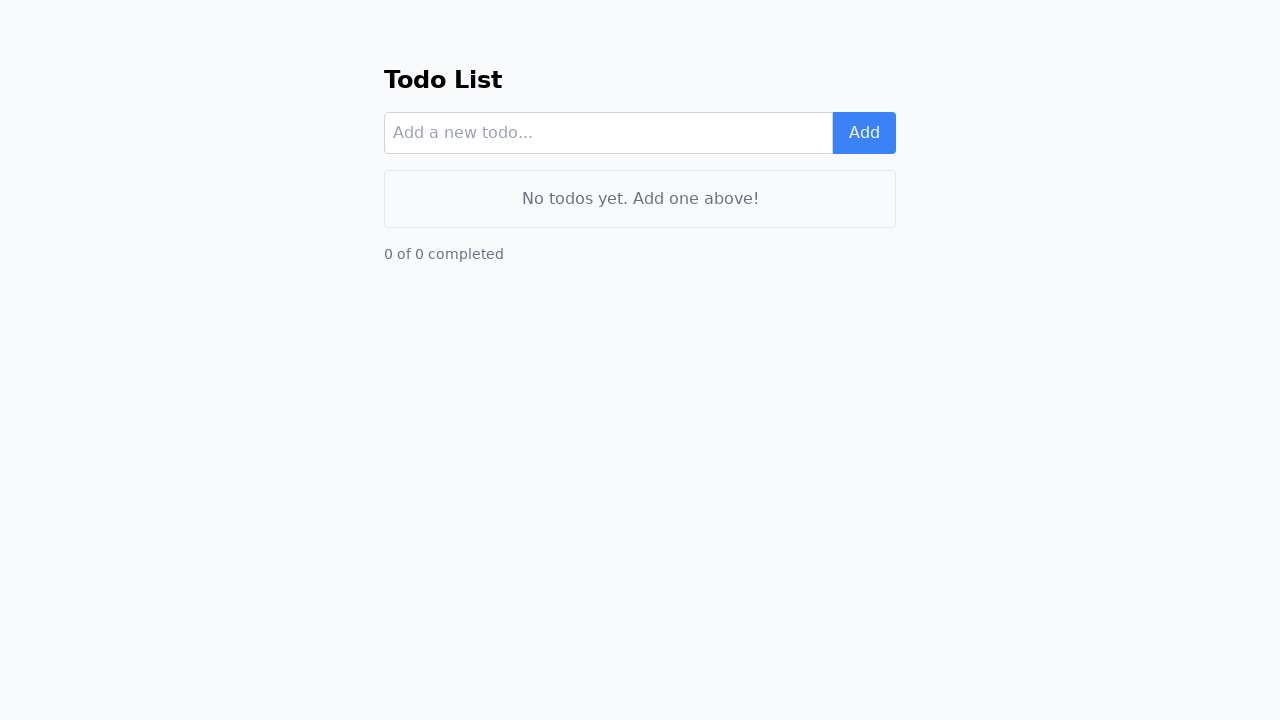

Input field with placeholder 'Add a new todo...' is visible
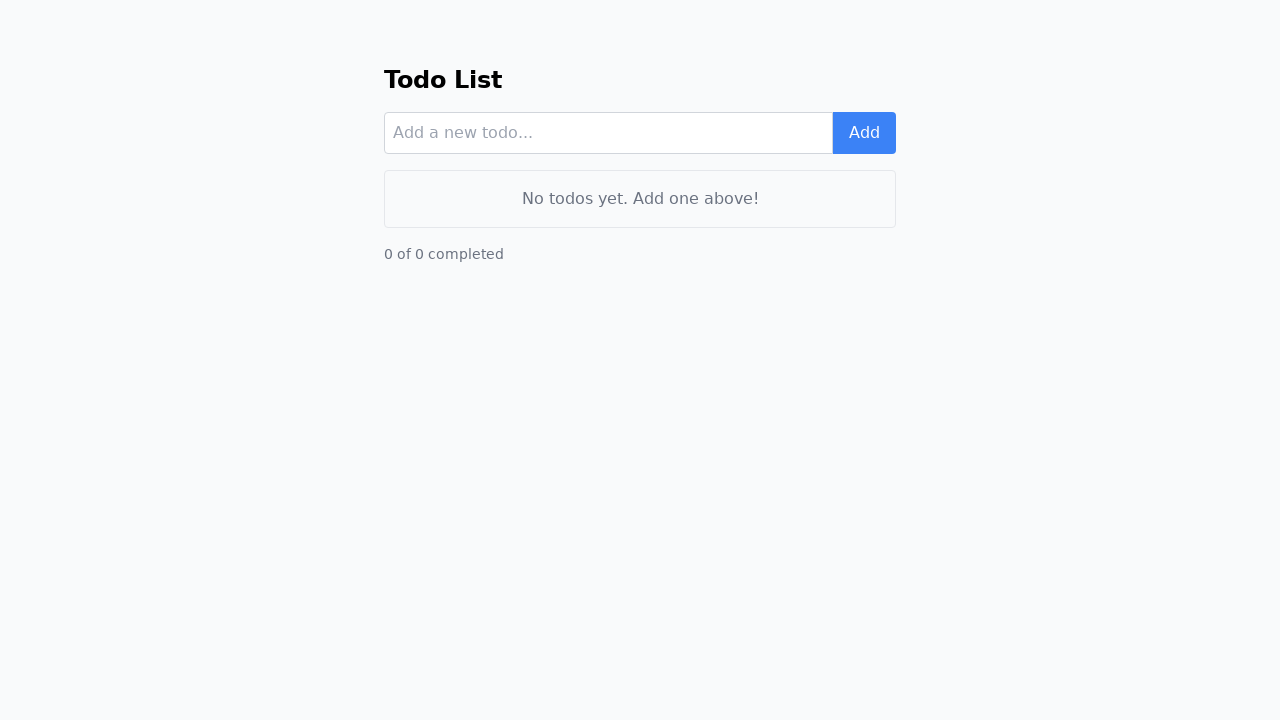

Clicked Add button without entering any text at (864, 133) on text=Add
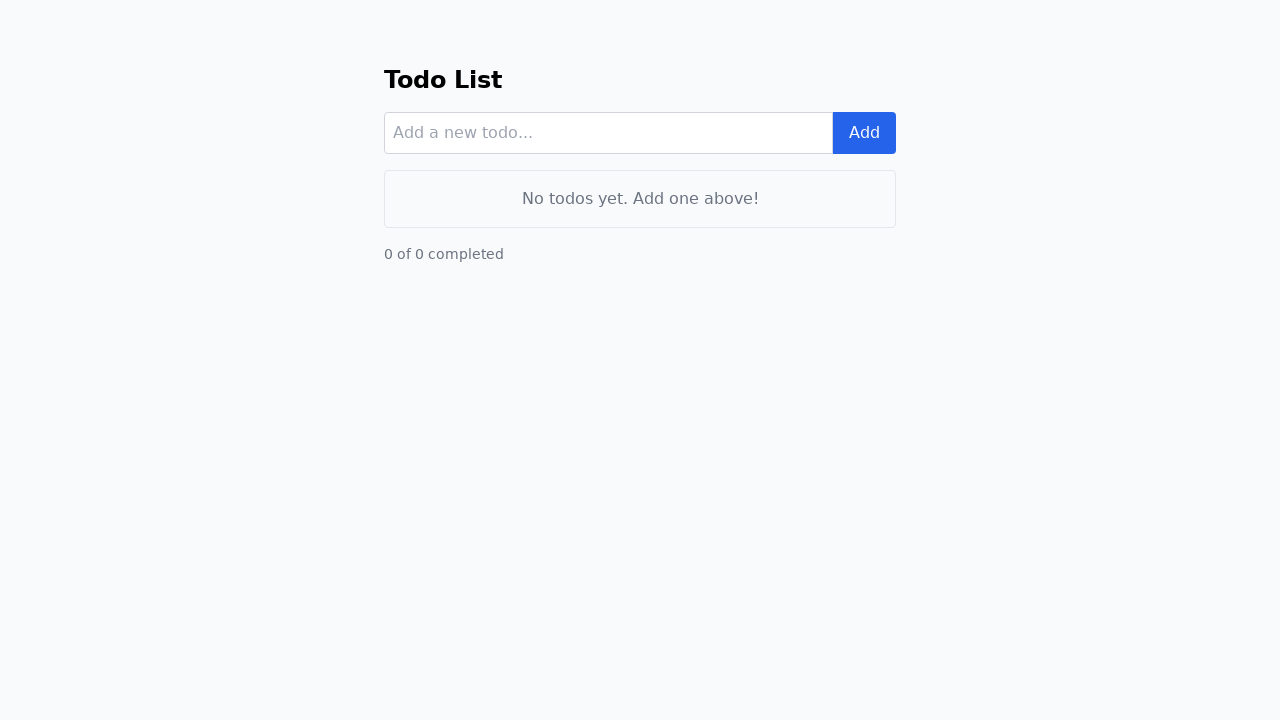

Verified that 'No todos yet. Add one above!' message is still visible
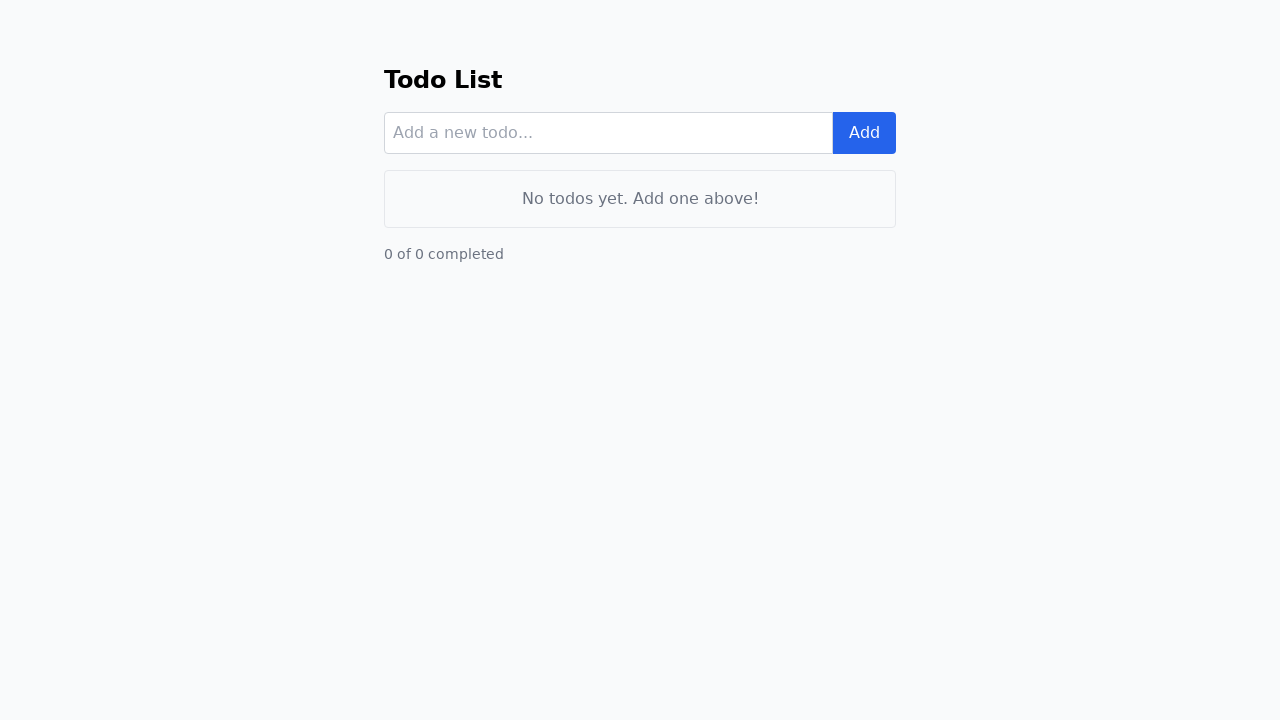

Verified that task counter remains at '0 of 0 completed'
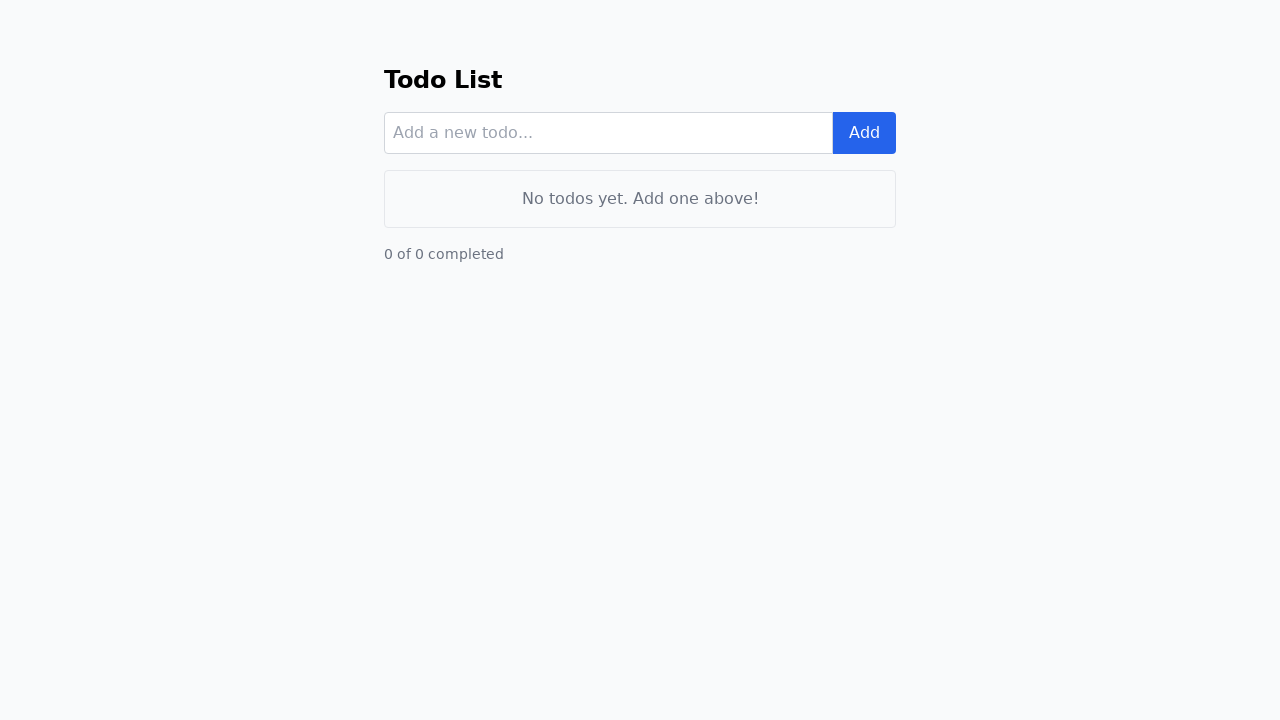

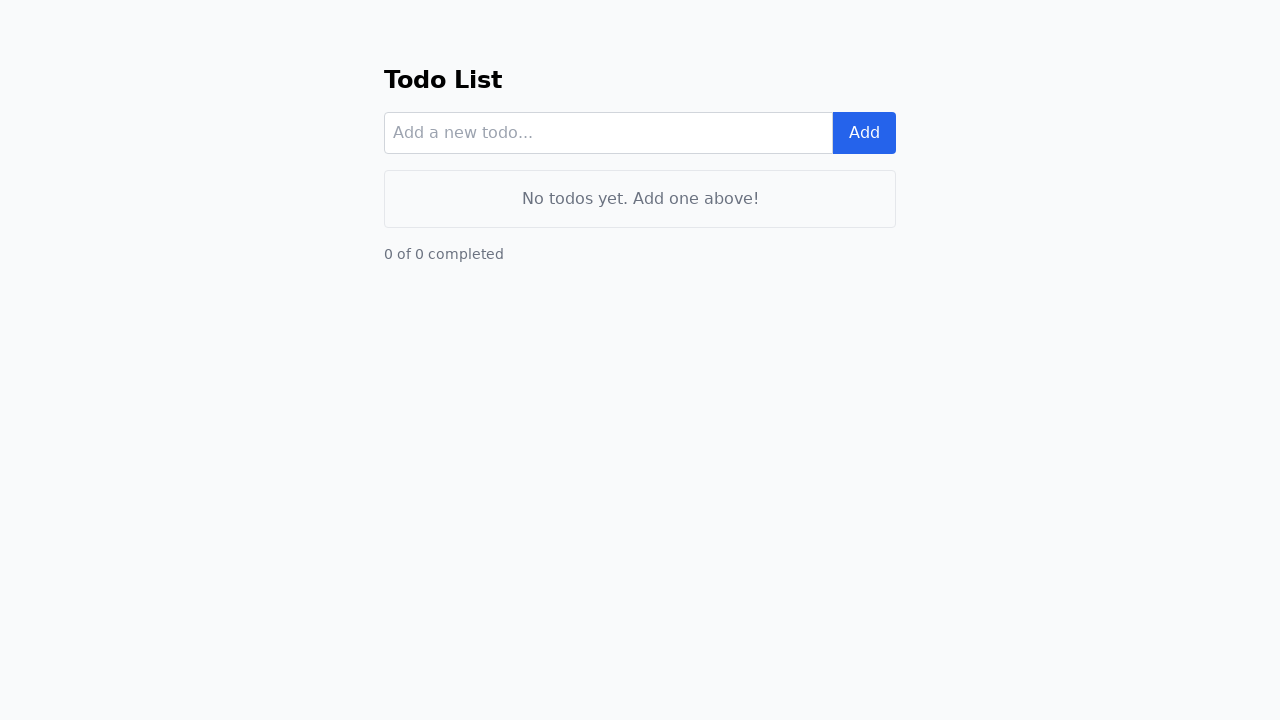